Tests accessing nested Shadow DOM elements by navigating through multiple shadow roots and verifying the text content of elements within them.

Starting URL: https://dev.automationtesting.in/shadow-dom

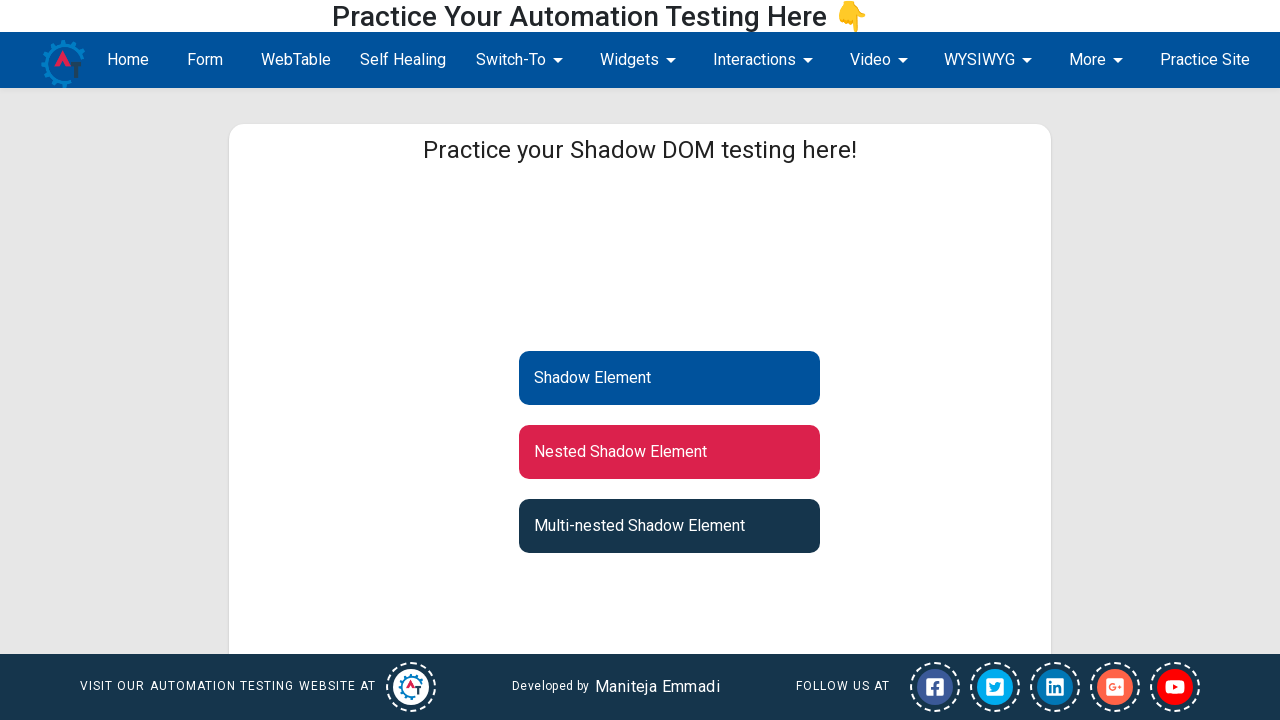

Set viewport size to 1920x1080
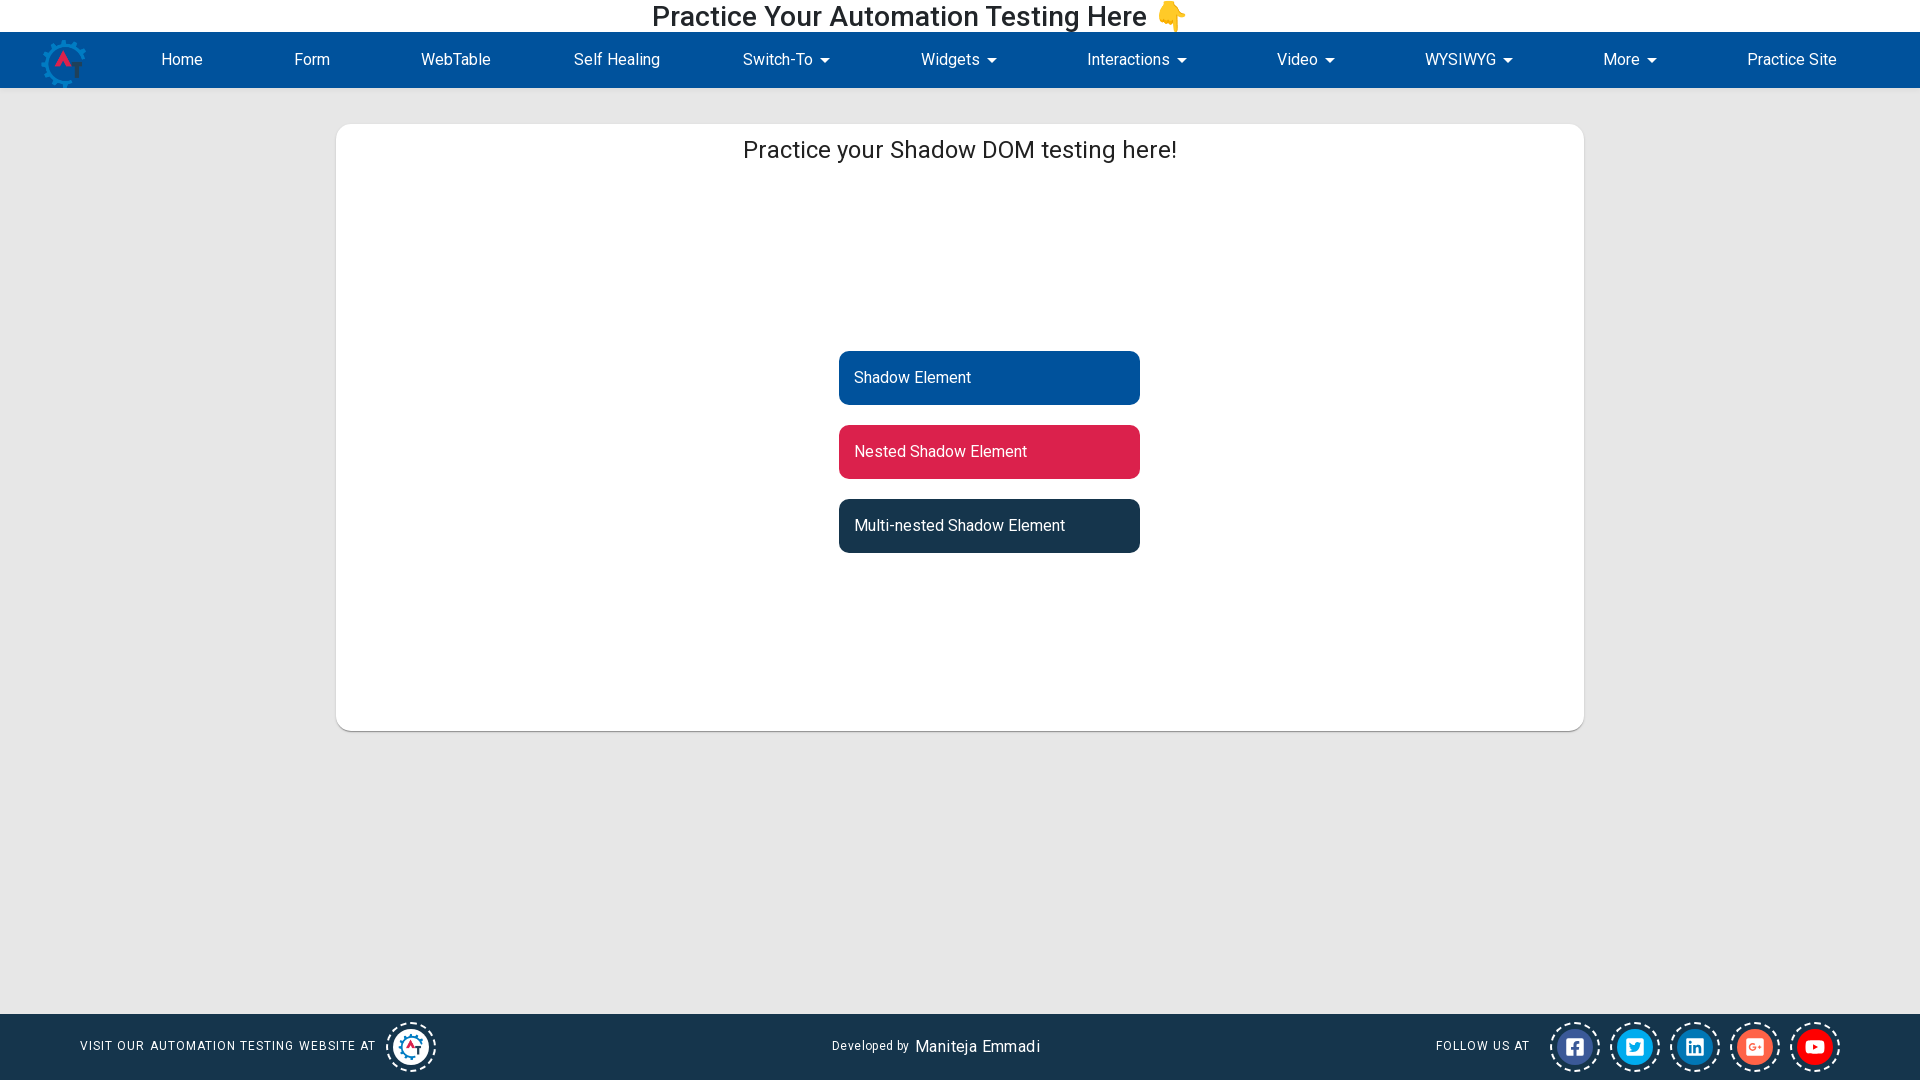

Located shadow DOM host element with ID 'shadow-root'
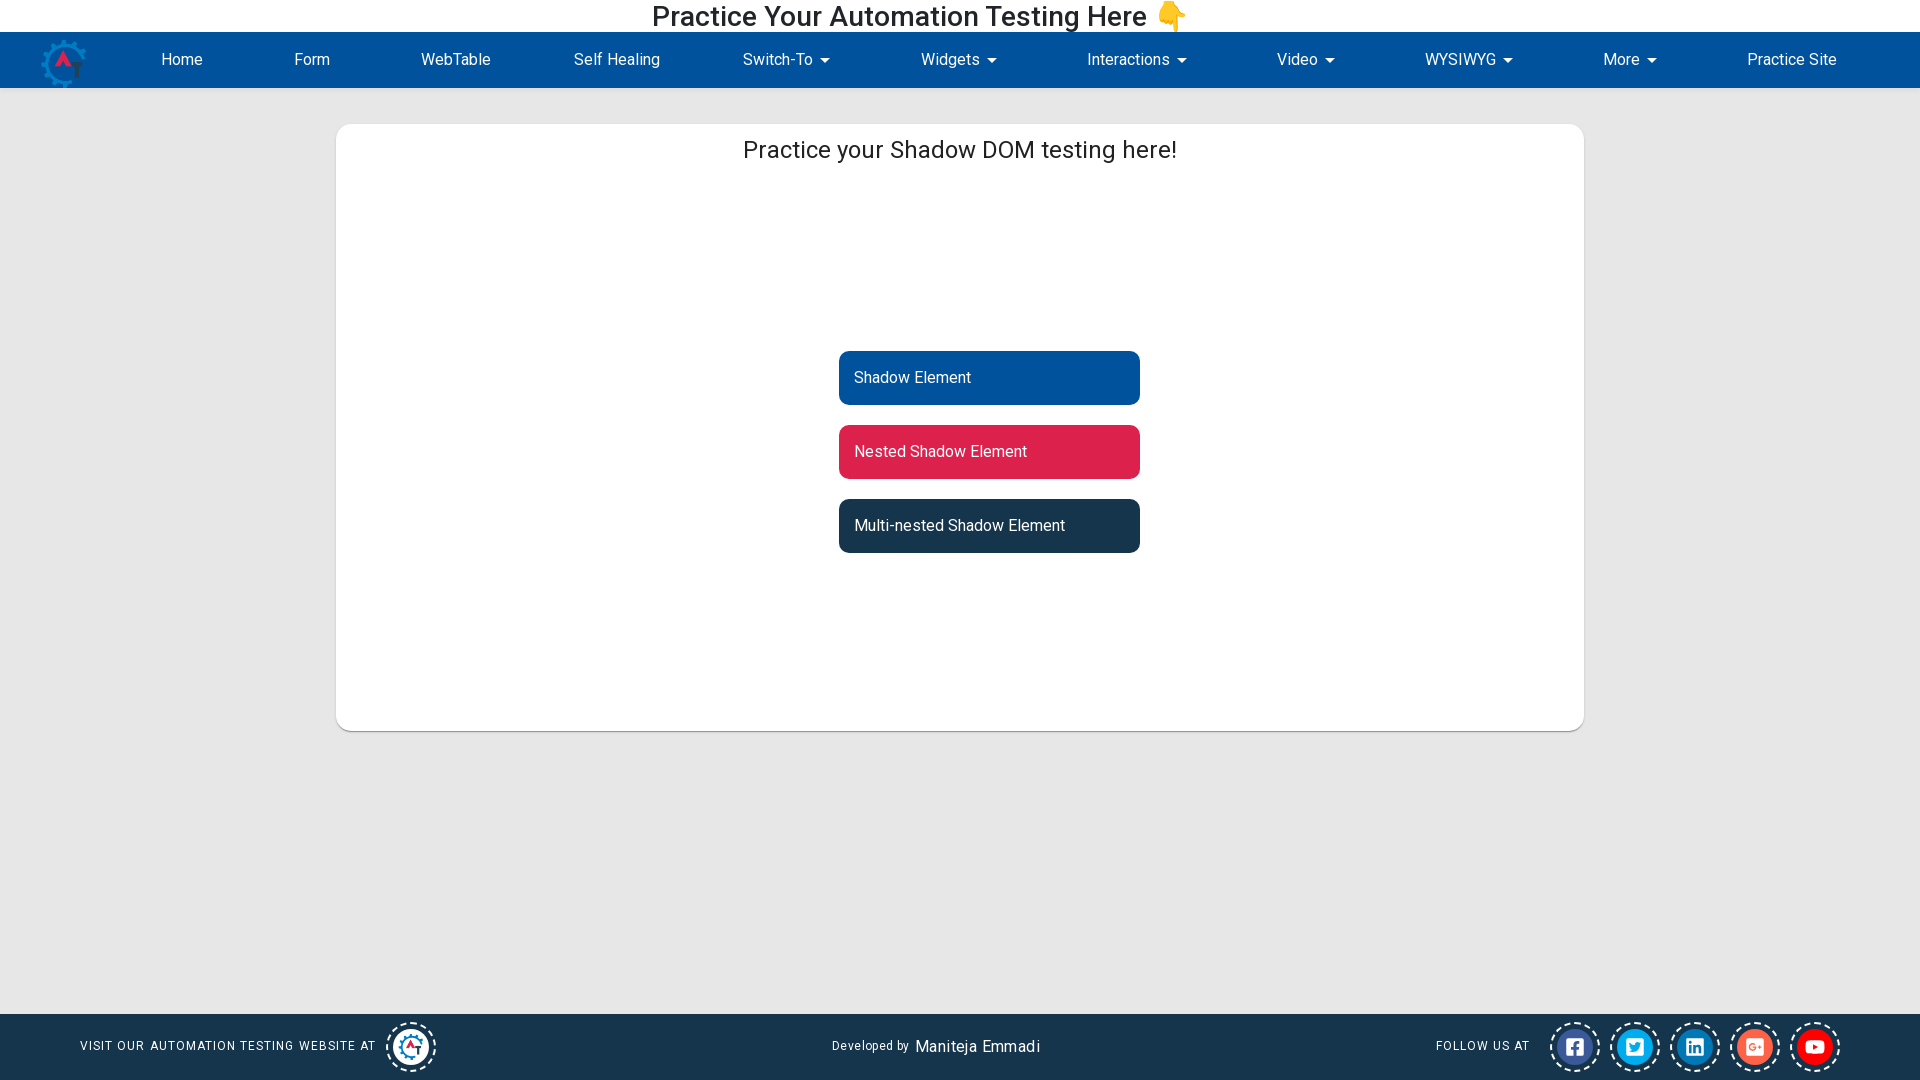

Located first shadow element with ID 'shadow-element' inside shadow root
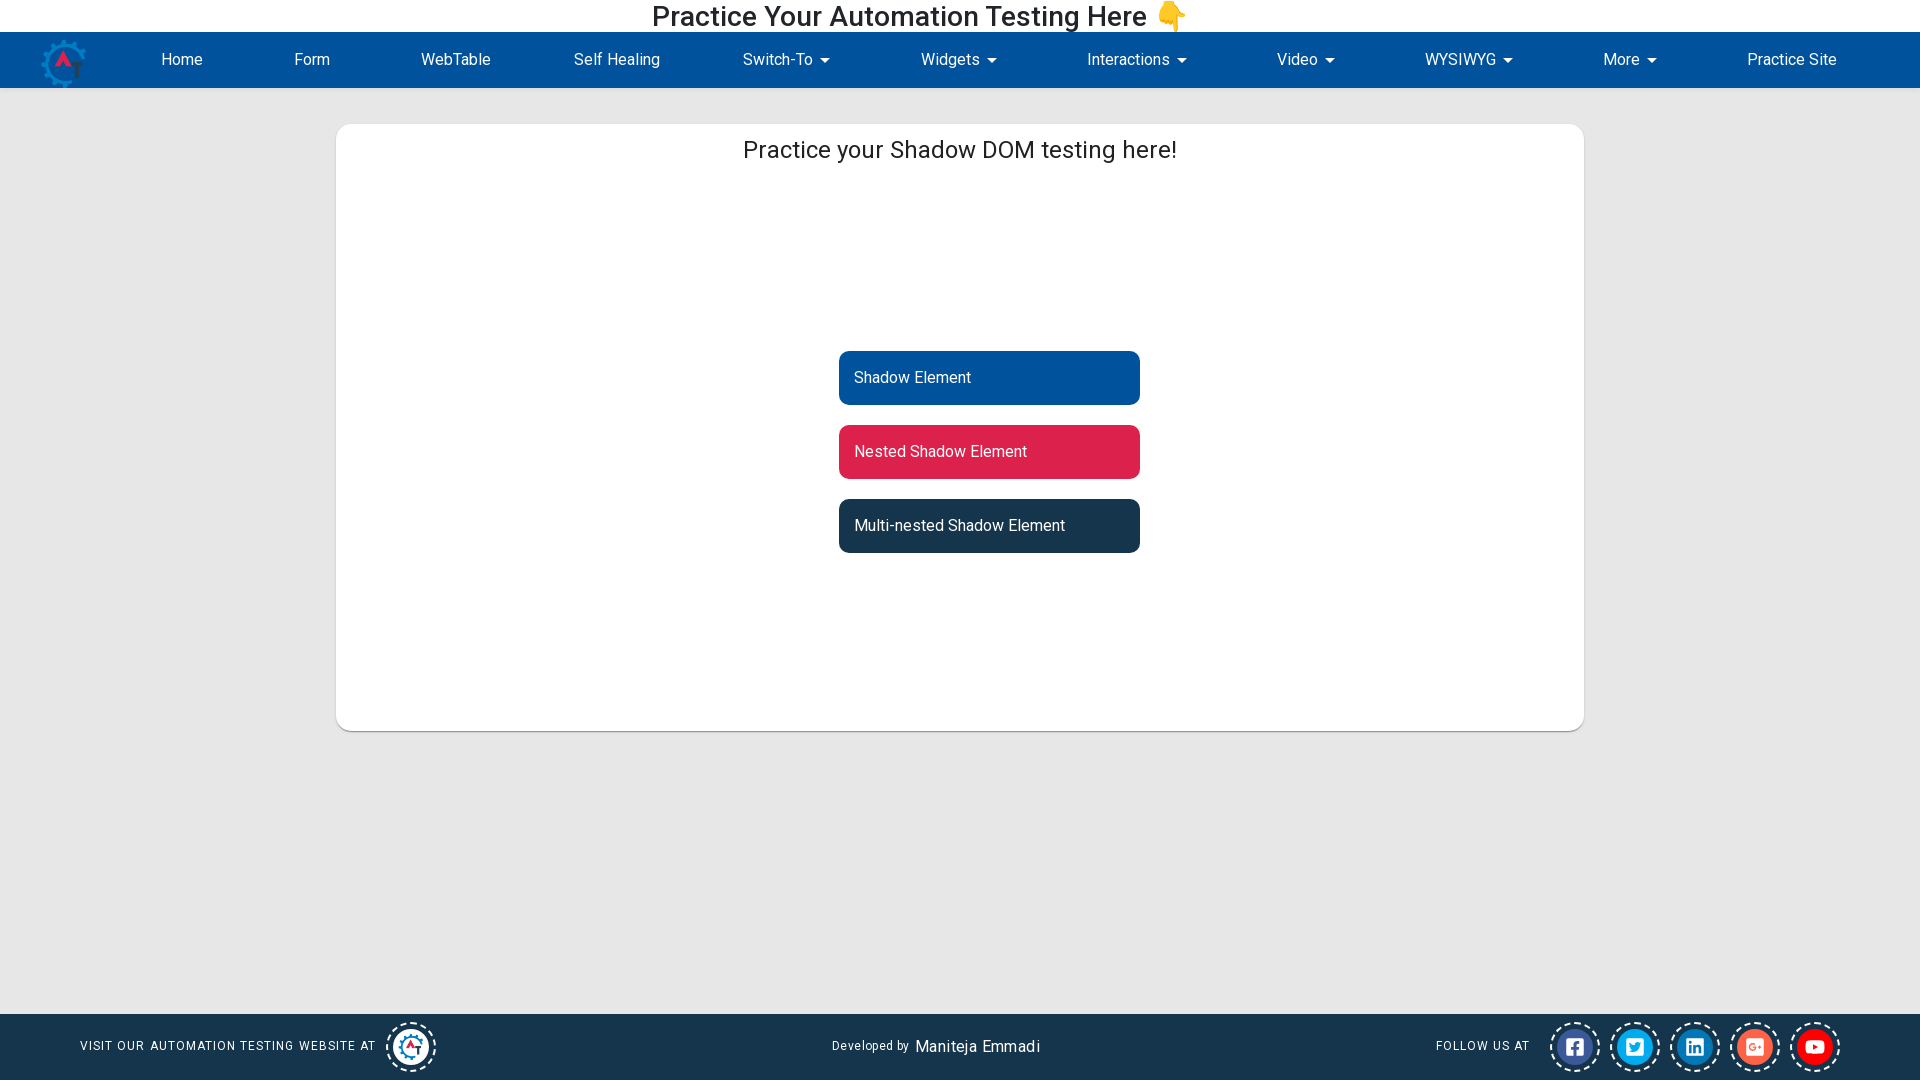

Verified first shadow element is visible
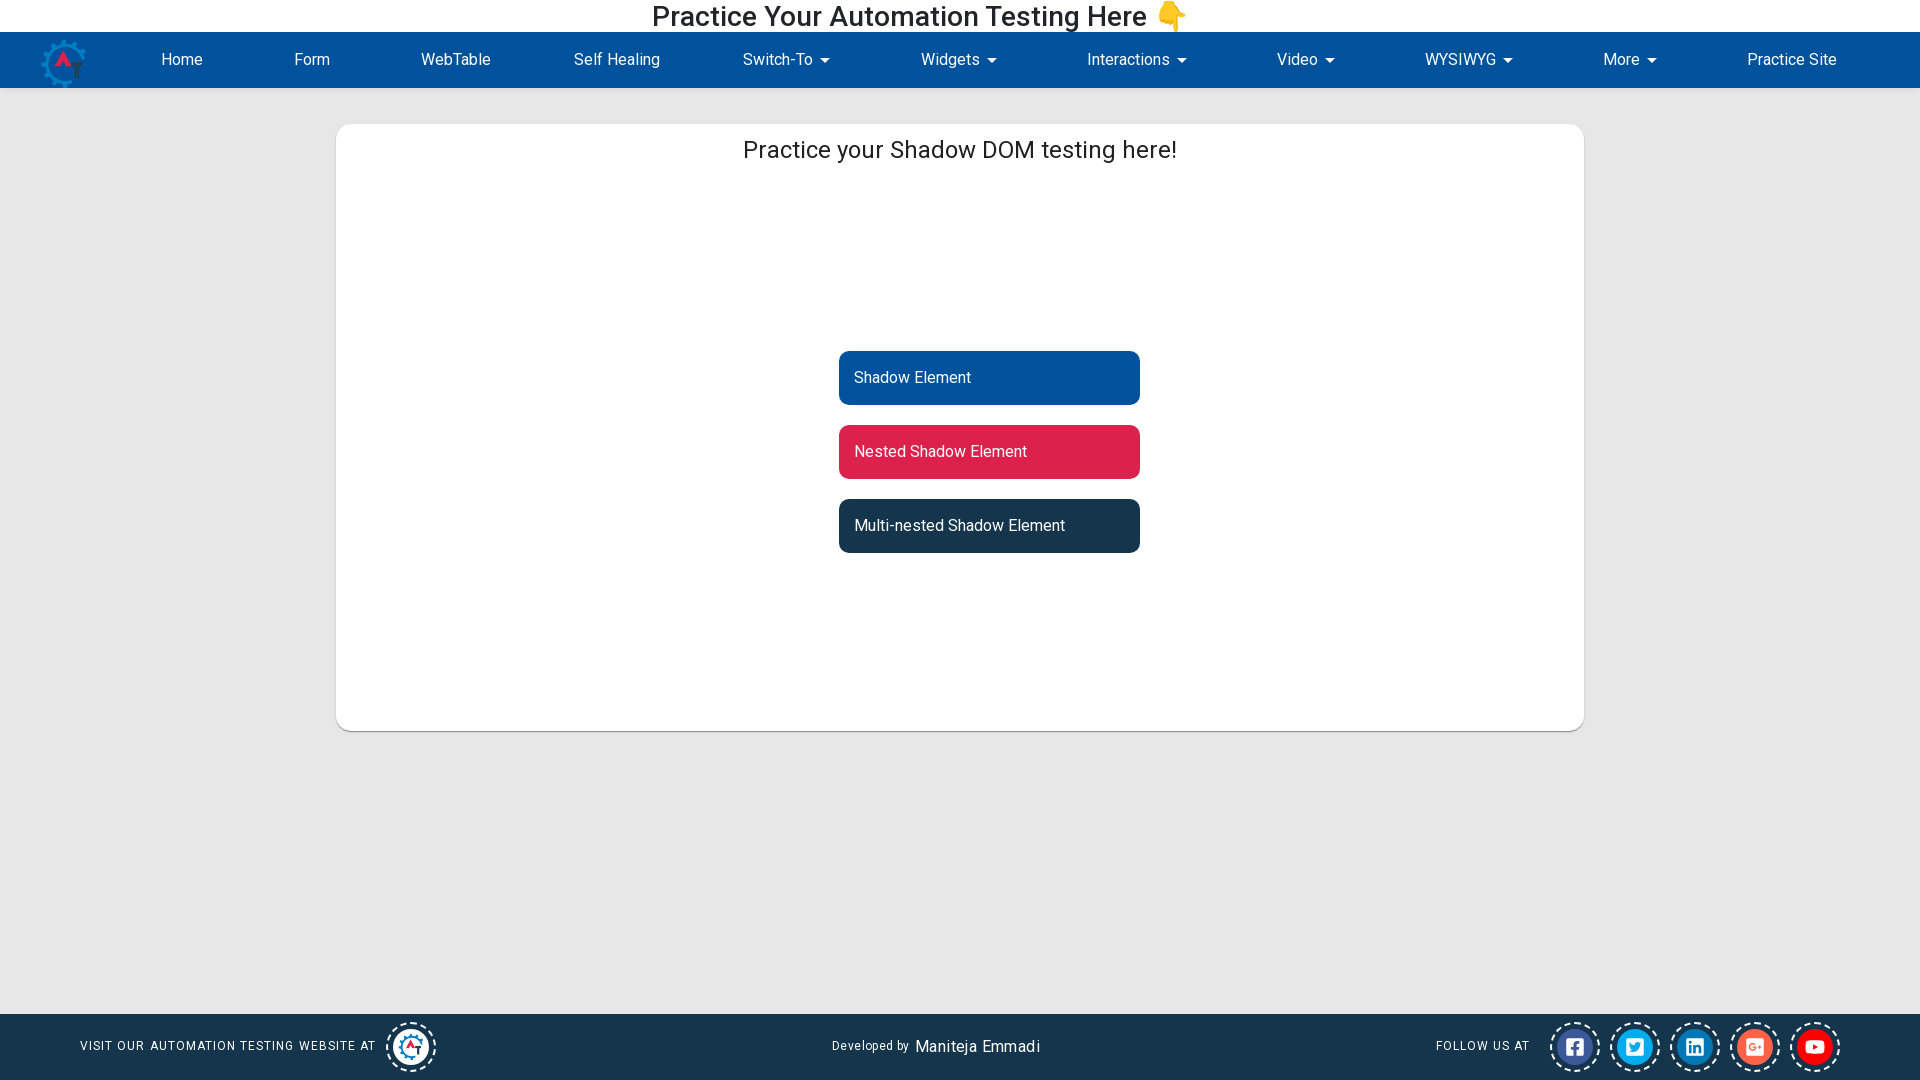

Located inner shadow DOM host element with ID 'inner-shadow-dom'
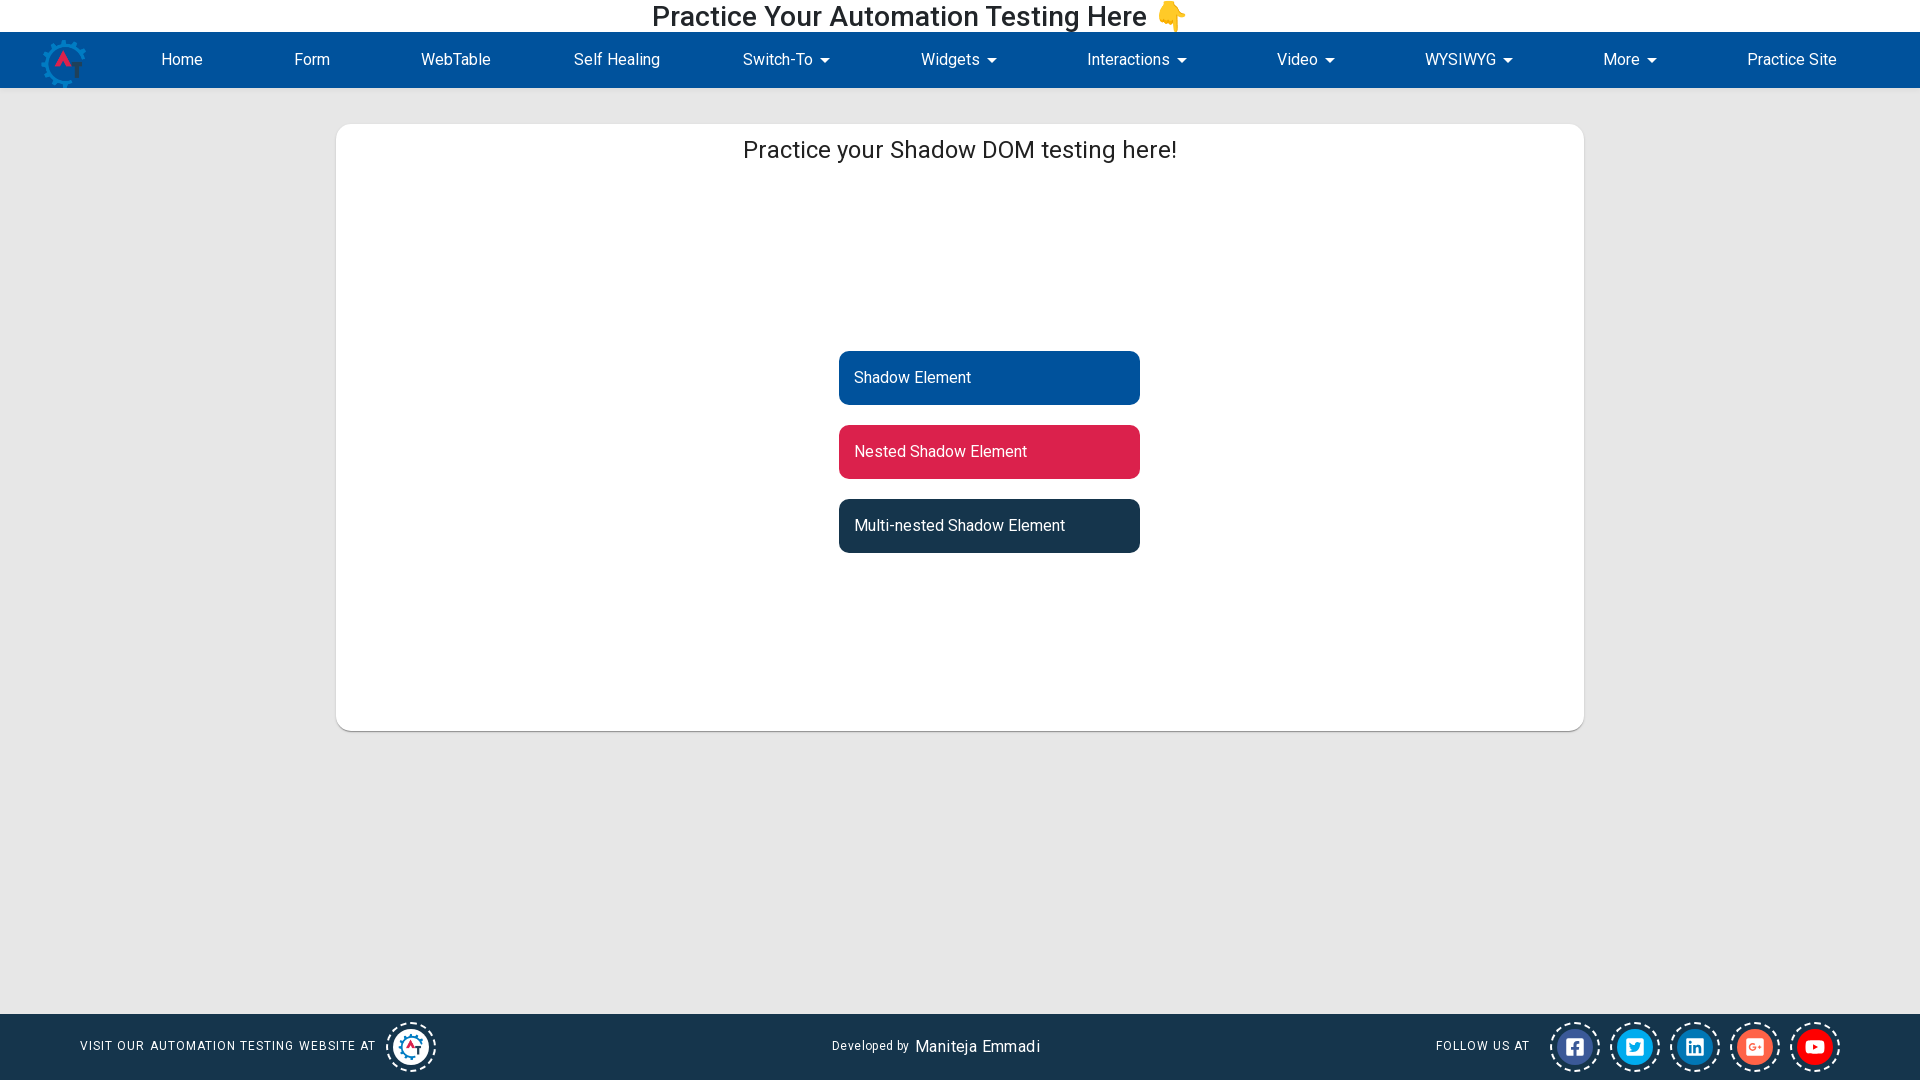

Located nested shadow element with ID 'nested-shadow-element' inside inner shadow root
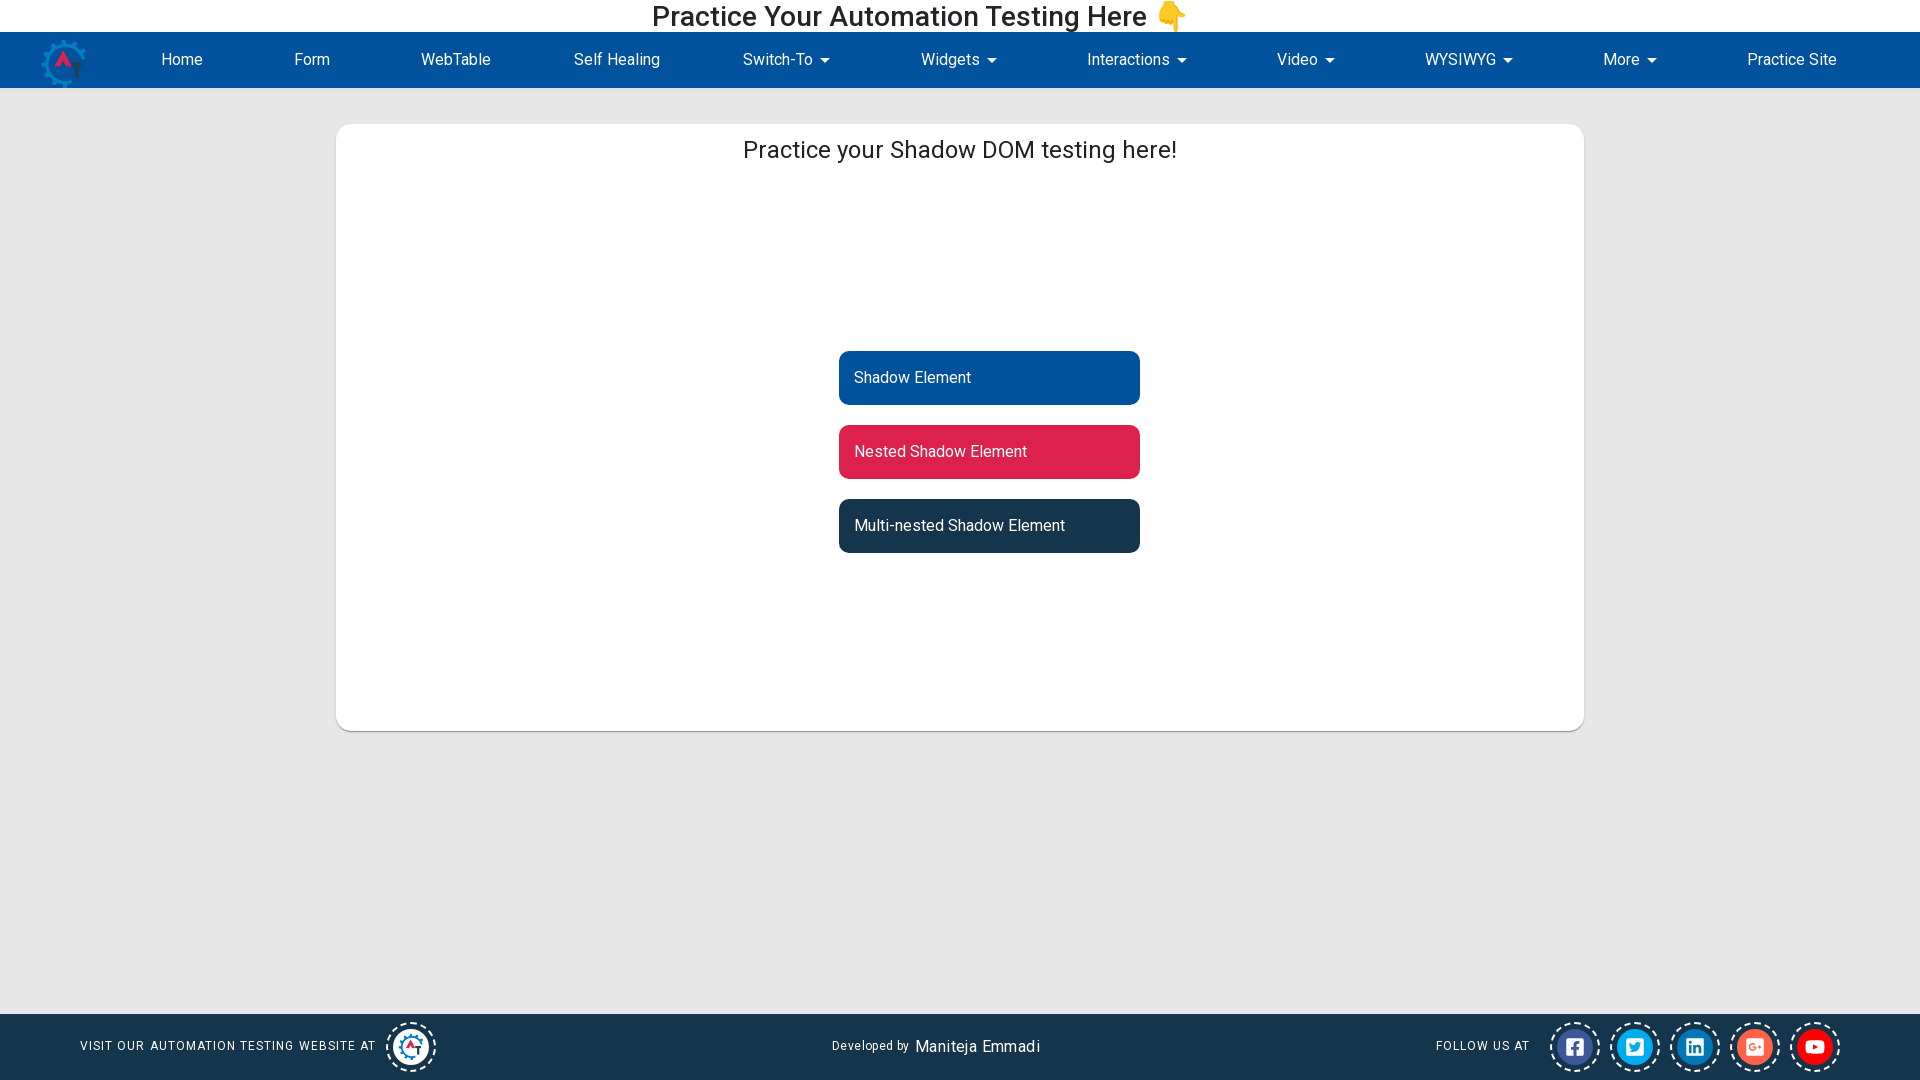

Verified nested shadow element is visible
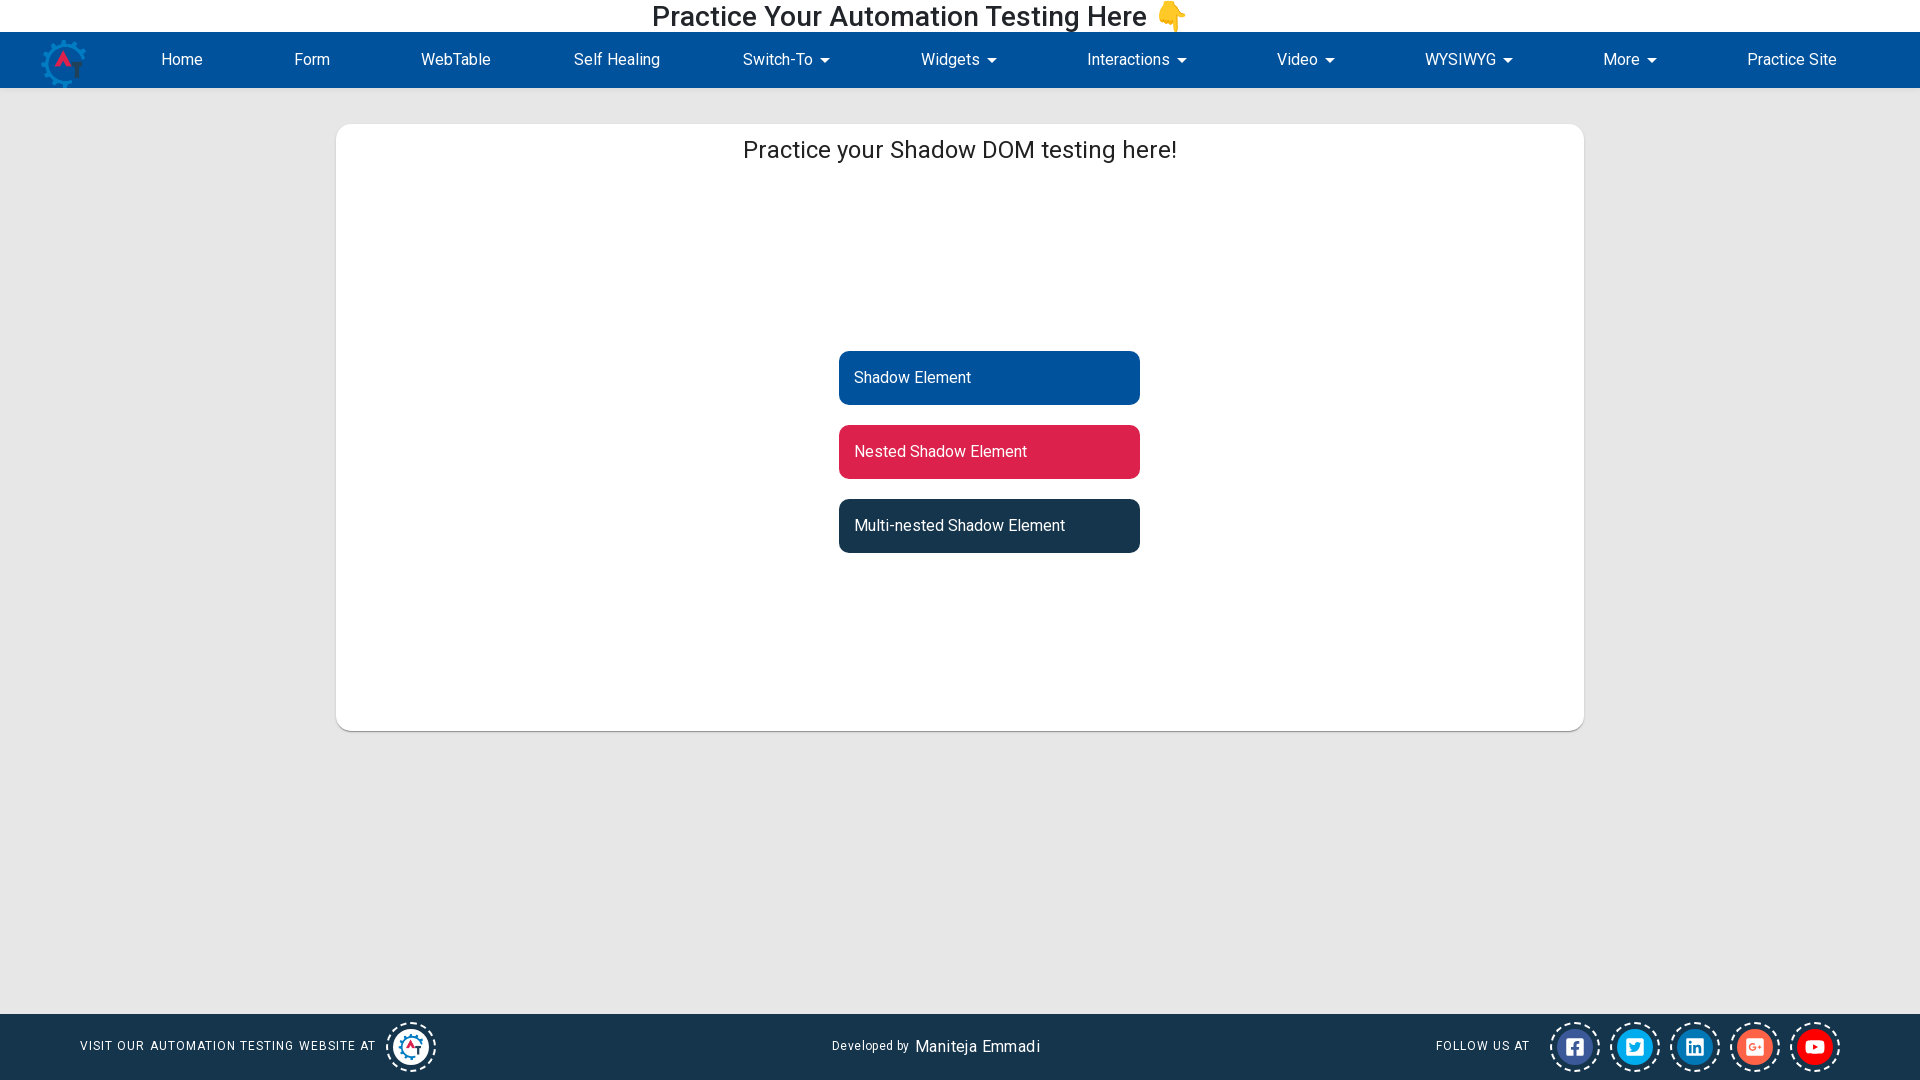

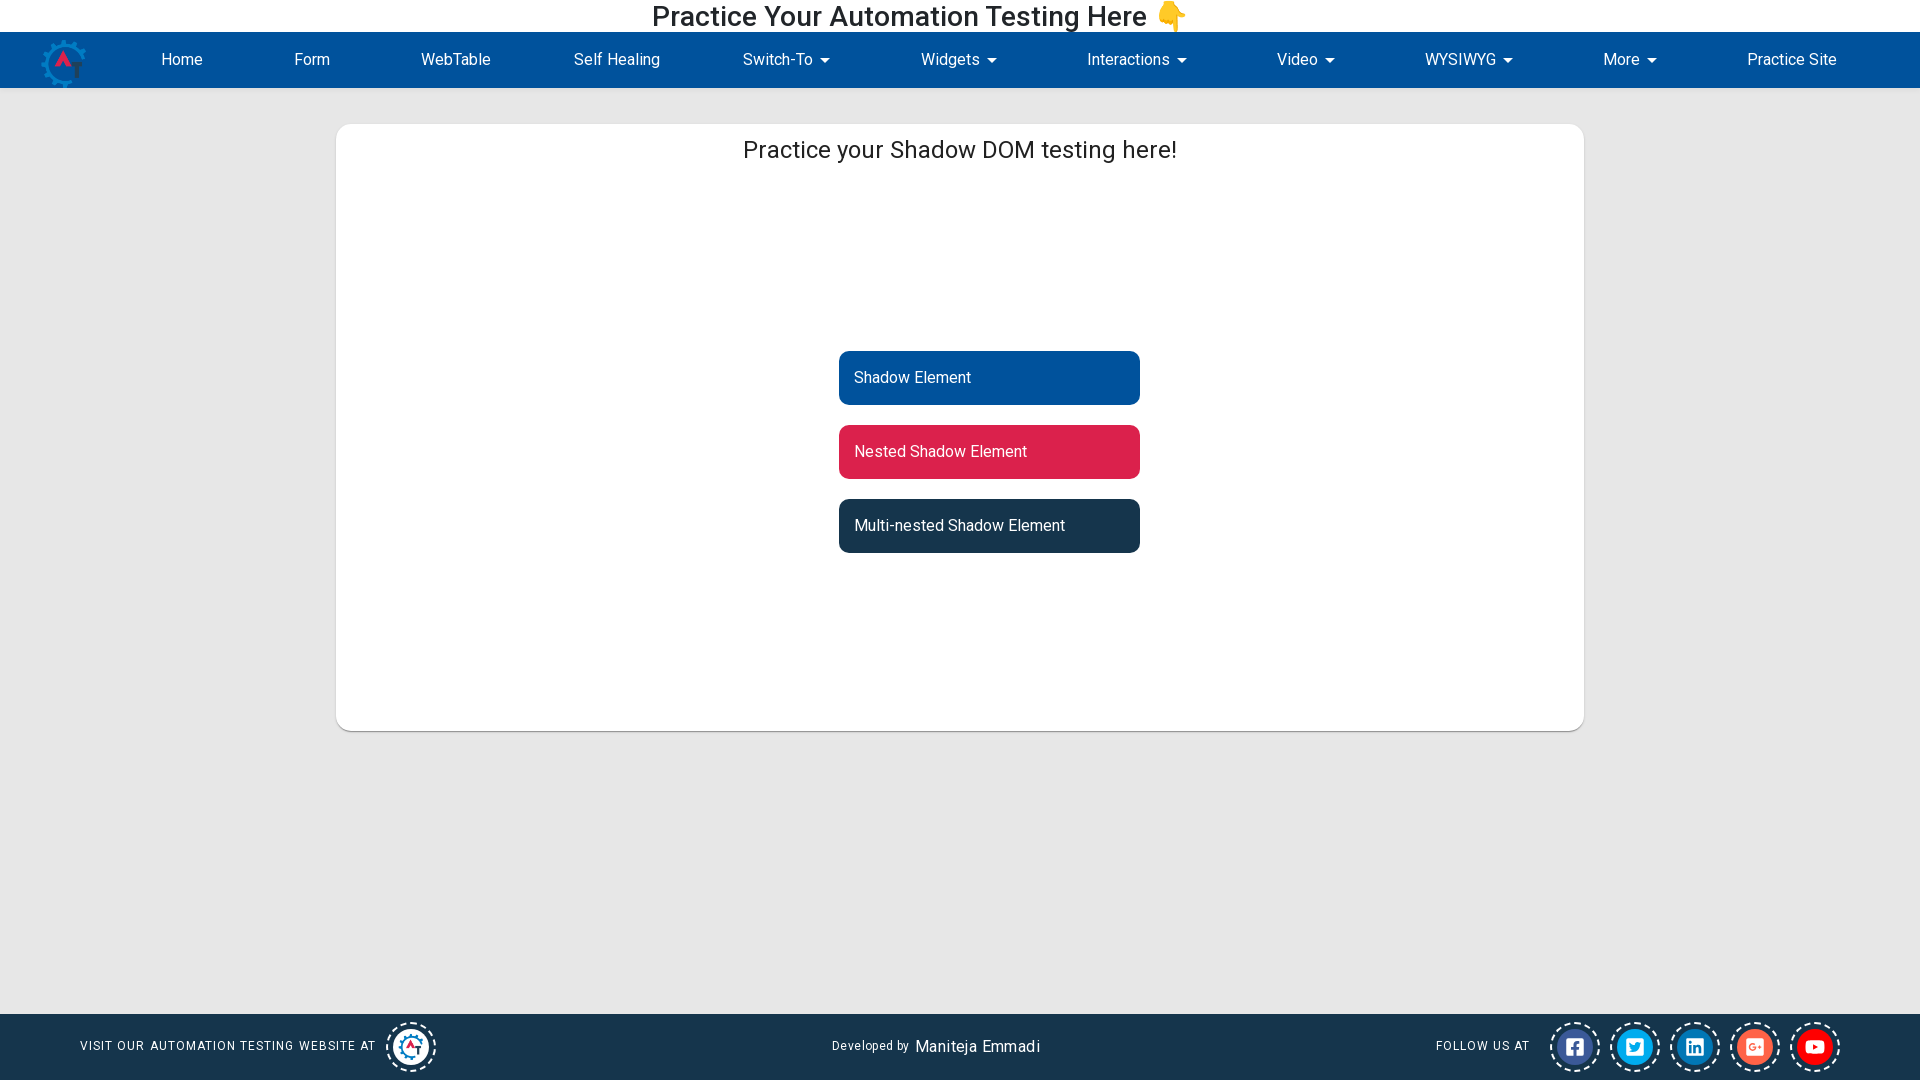